Navigates to a demo application website and resizes the browser window to specific dimensions (1000x500)

Starting URL: https://demoapps.qspiders.com/

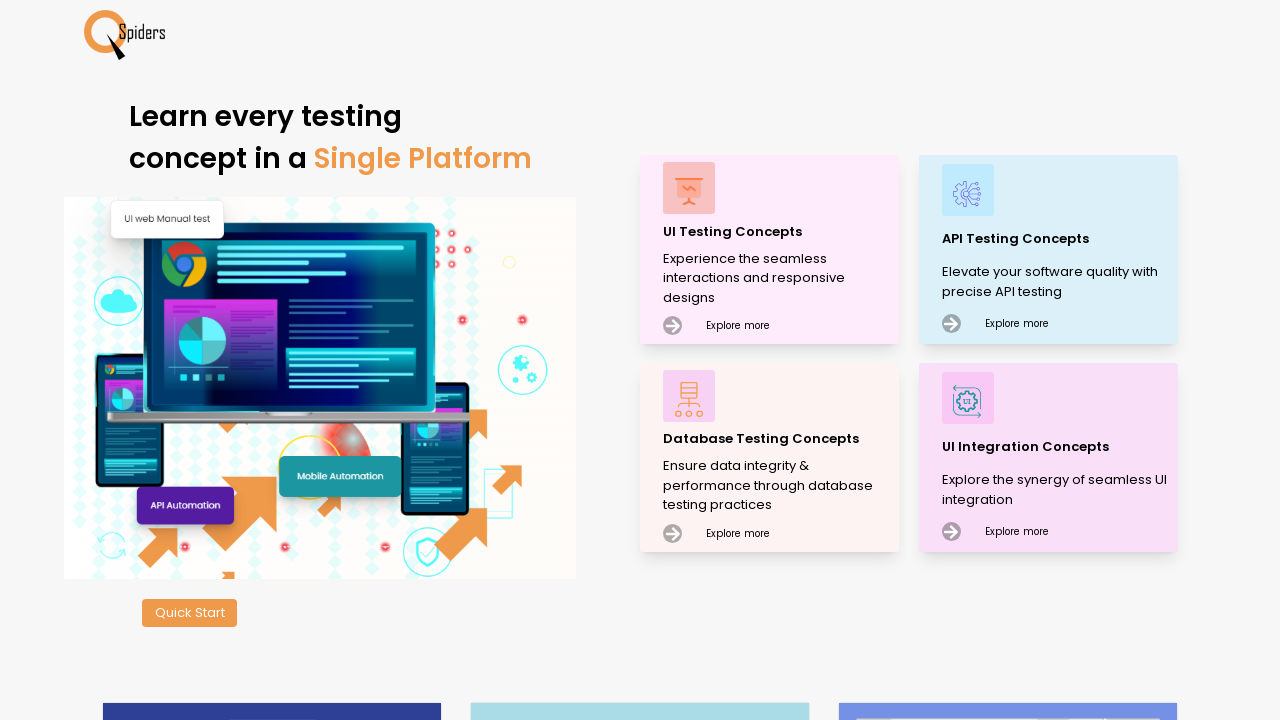

Set browser viewport size to 1000x500
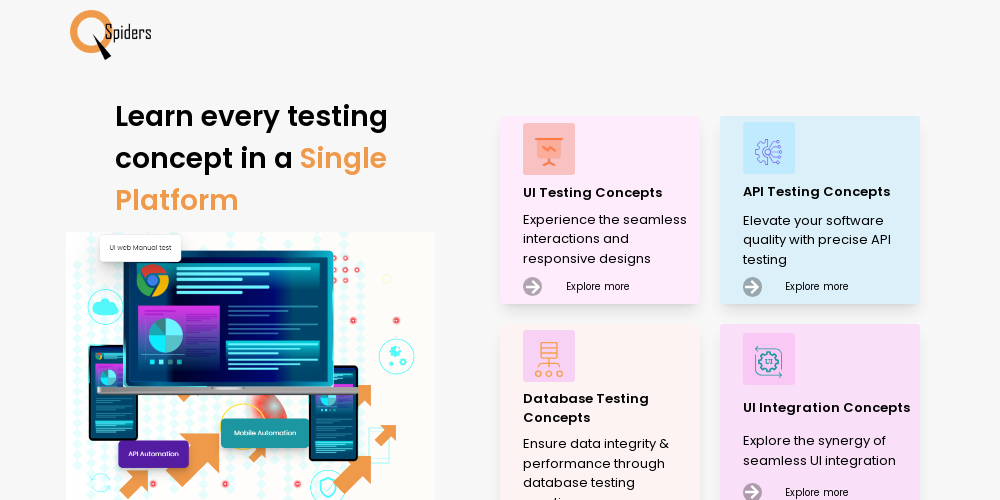

Waited for page DOM to load
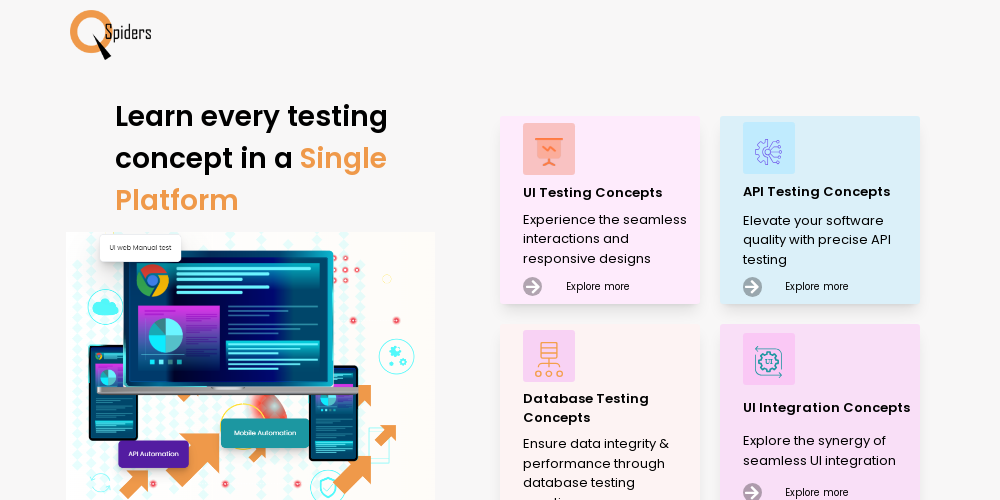

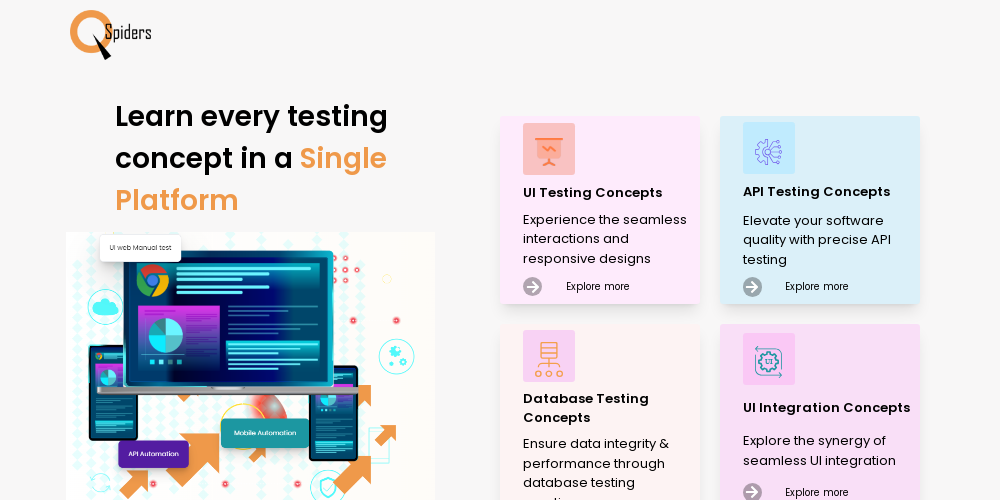